Tests drag and drop functionality on jQuery UI demo page by dragging an element and dropping it onto a target area, then verifying the drop was successful

Starting URL: https://jqueryui.com/droppable/

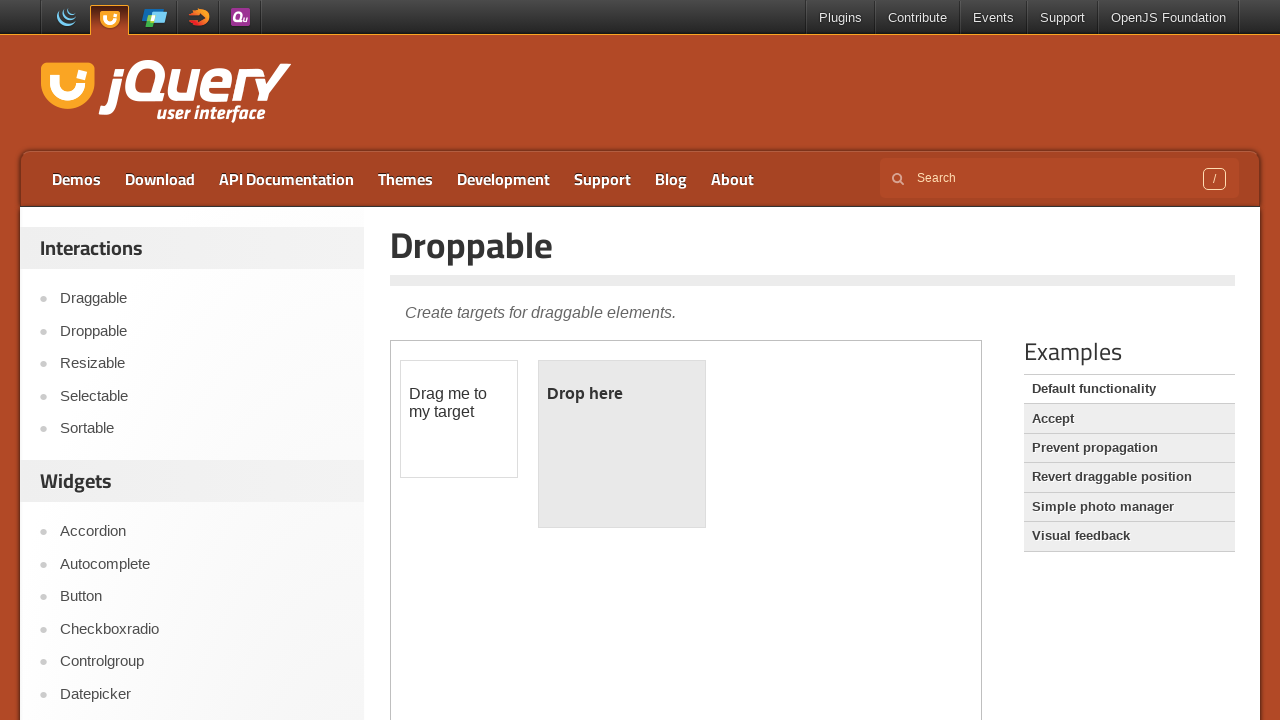

Page loaded with domcontentloaded state
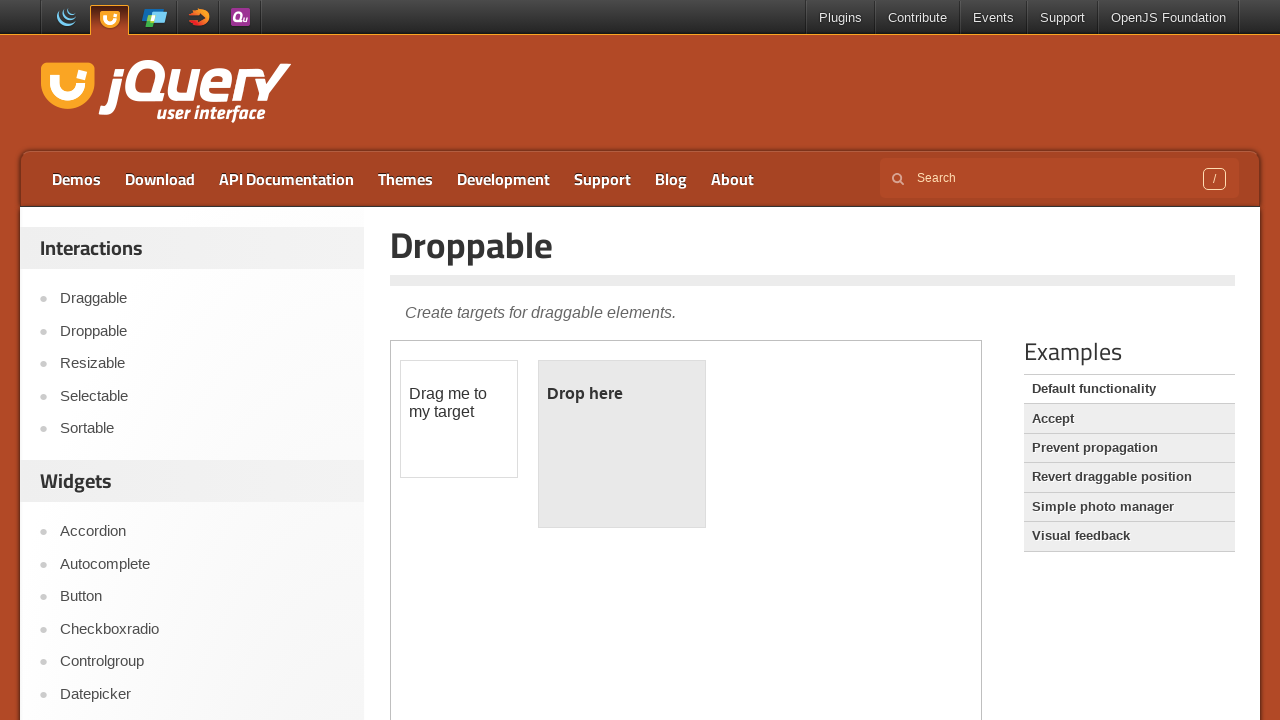

Scrolled down 500 pixels to view the drag and drop demo
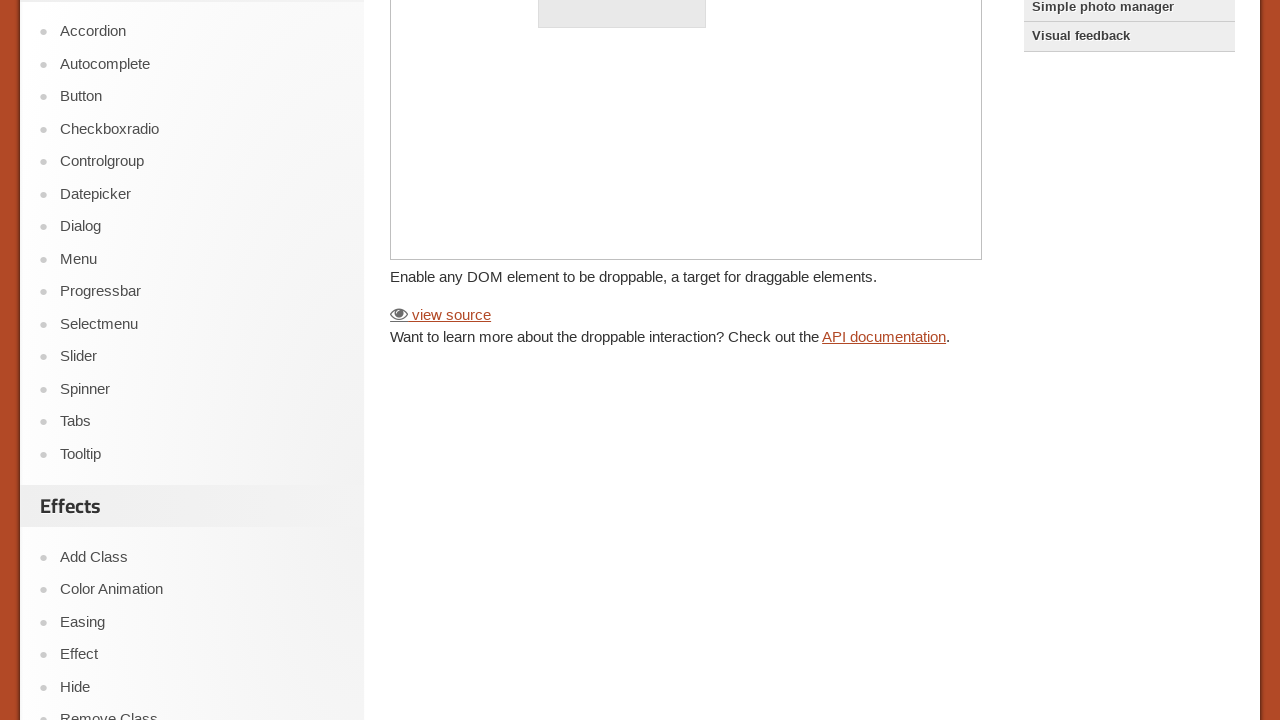

Located demo iframe element
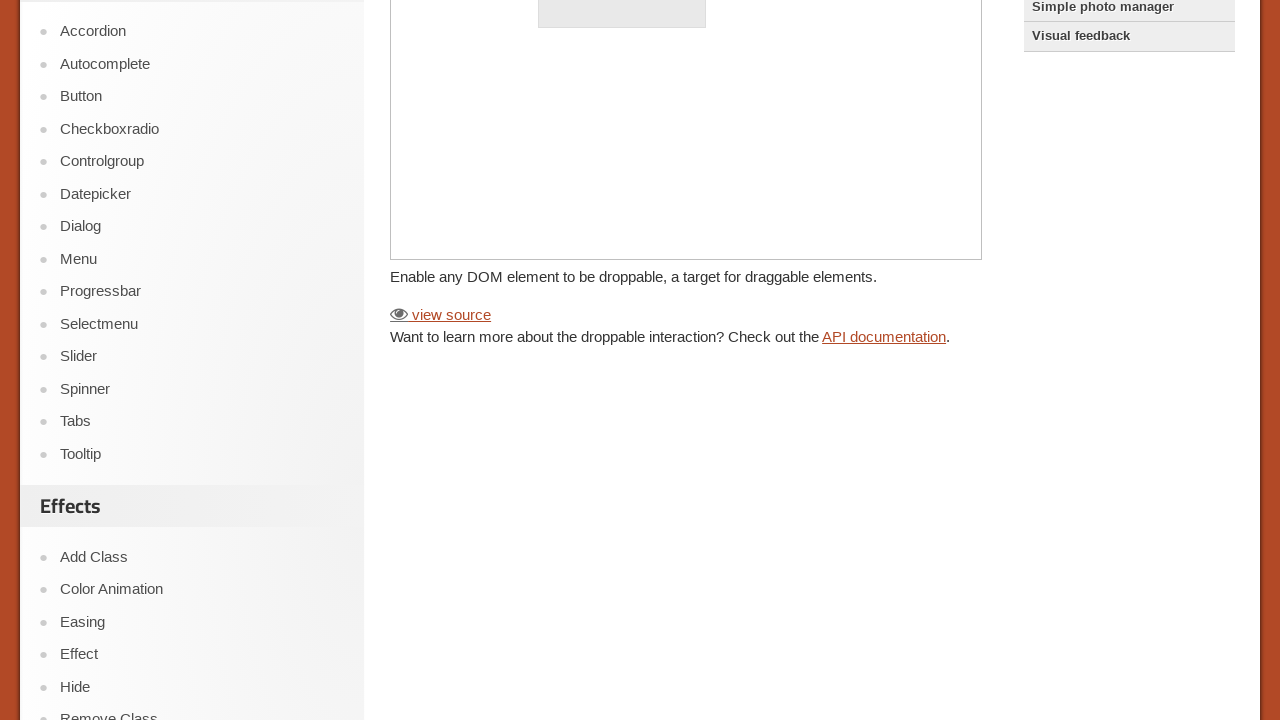

Located draggable source element within iframe
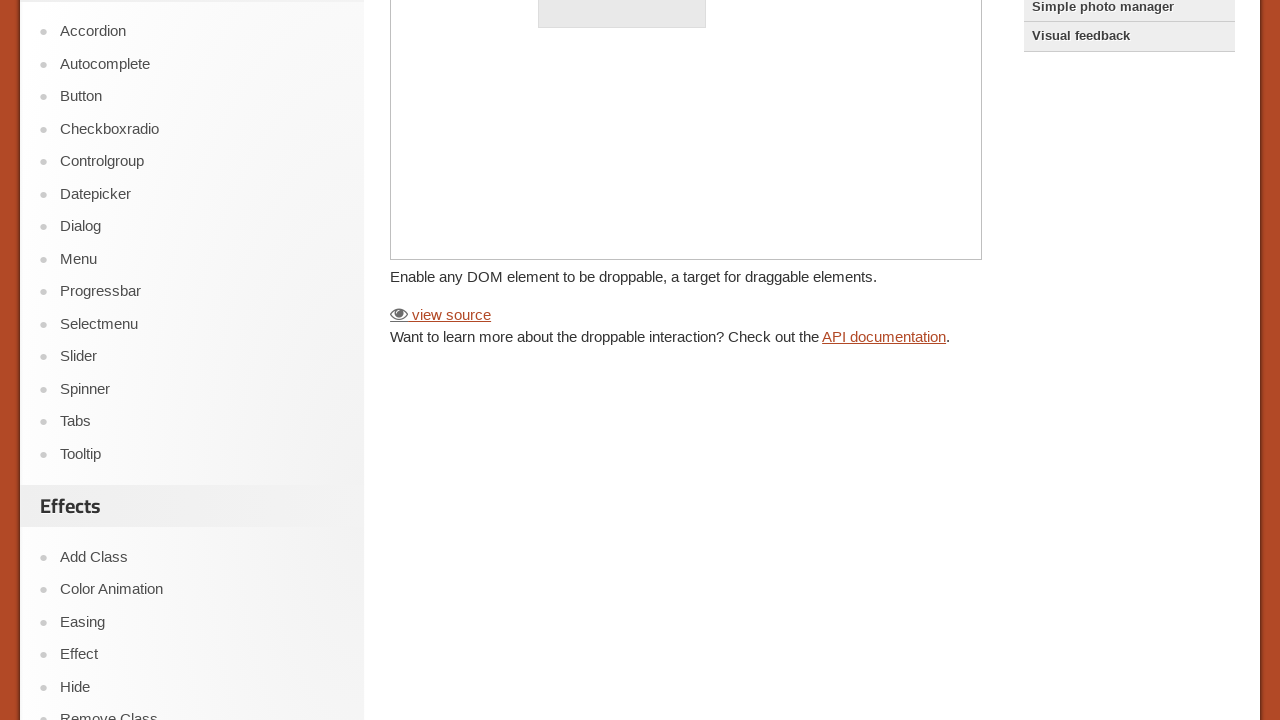

Located droppable target element within iframe
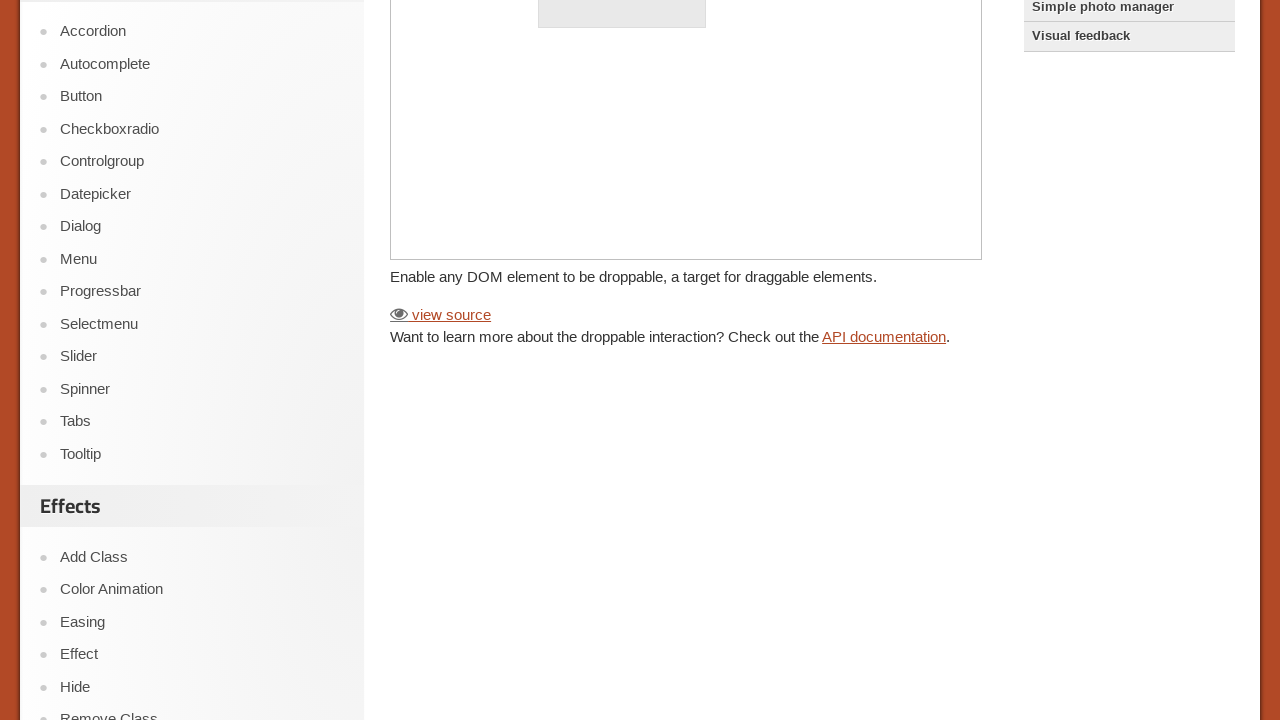

Dragged source element and dropped it onto target element at (622, 386)
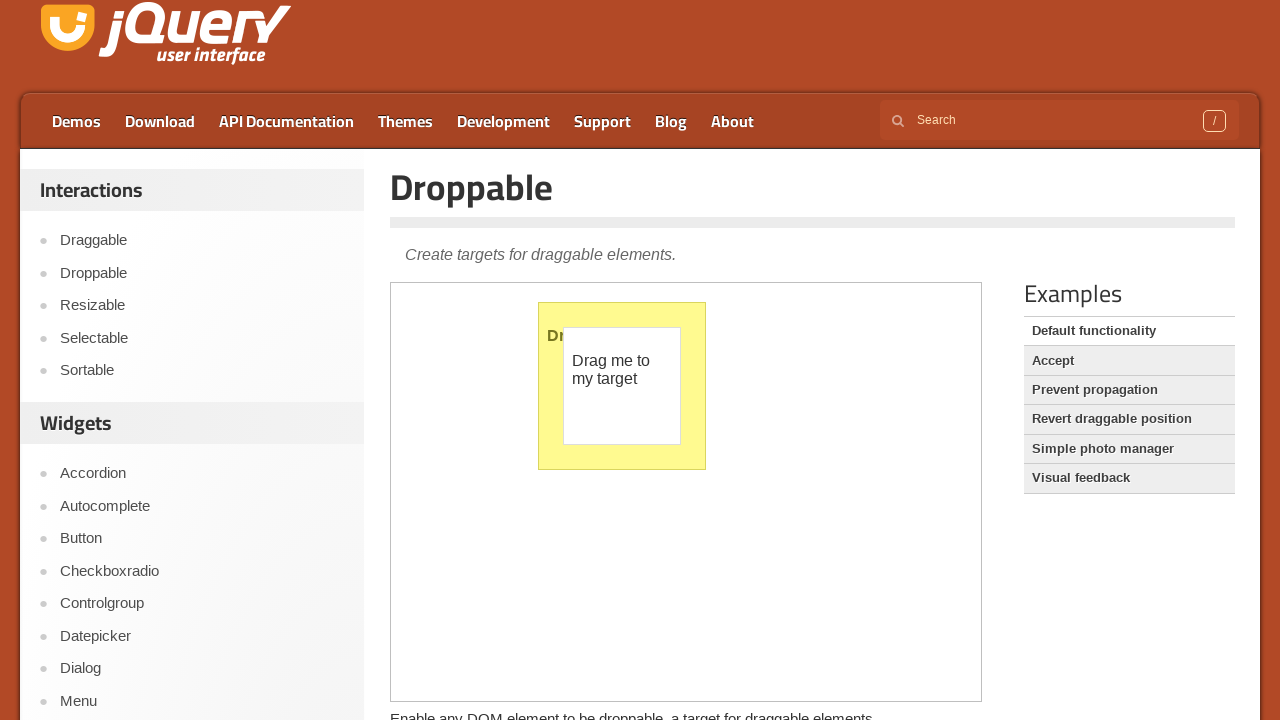

Verified drop was successful - 'Dropped!' text appeared
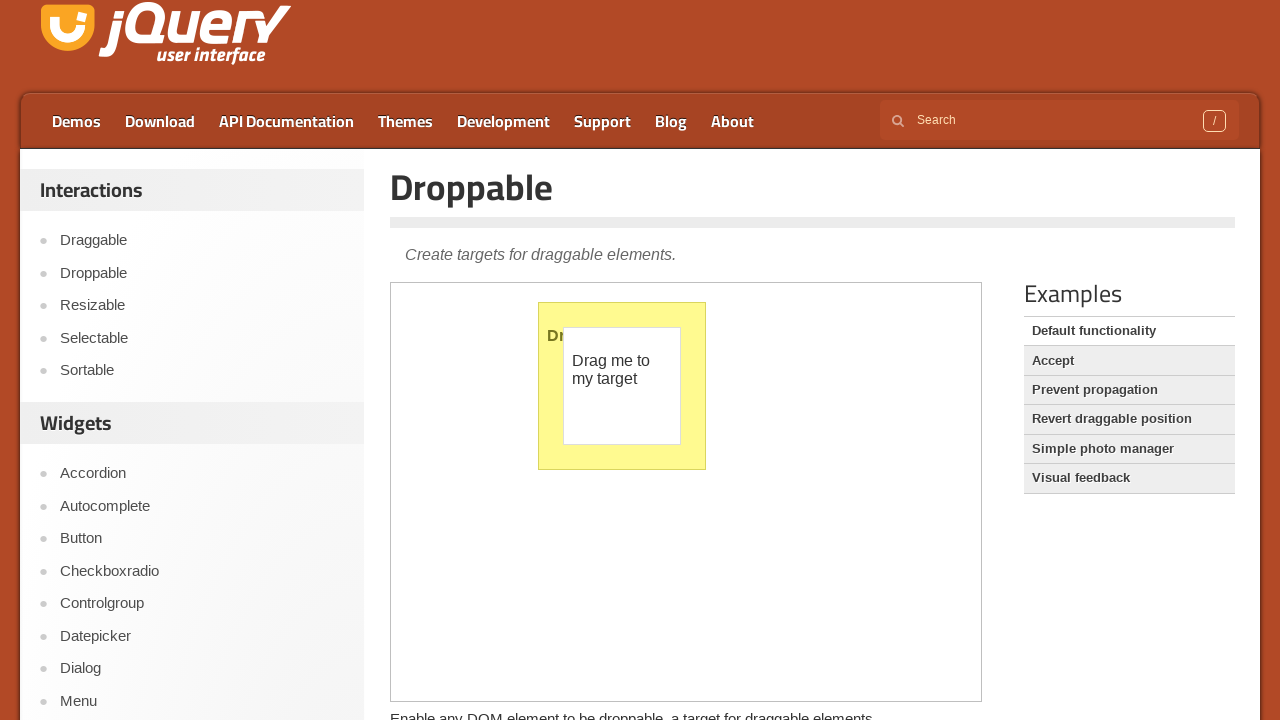

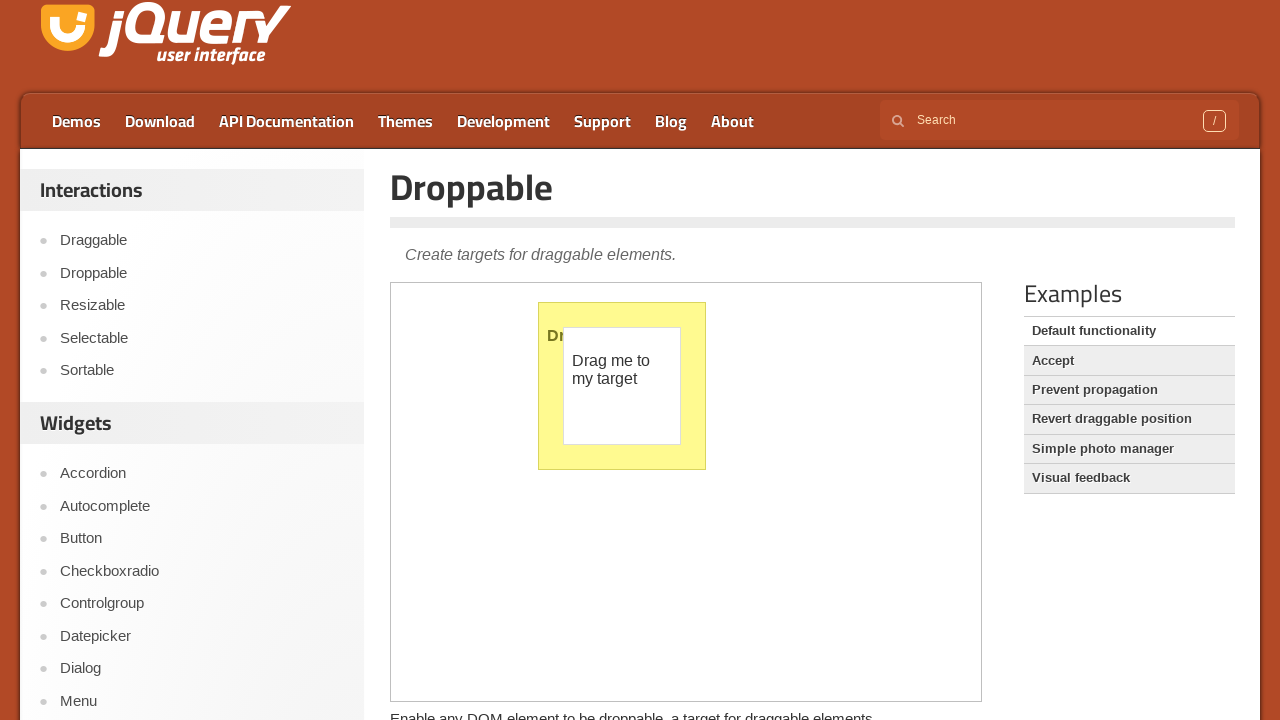